Navigates to Hacker News newest articles page and clicks the "More" link multiple times to load additional articles, verifying that article elements are present on the page.

Starting URL: https://news.ycombinator.com/newest

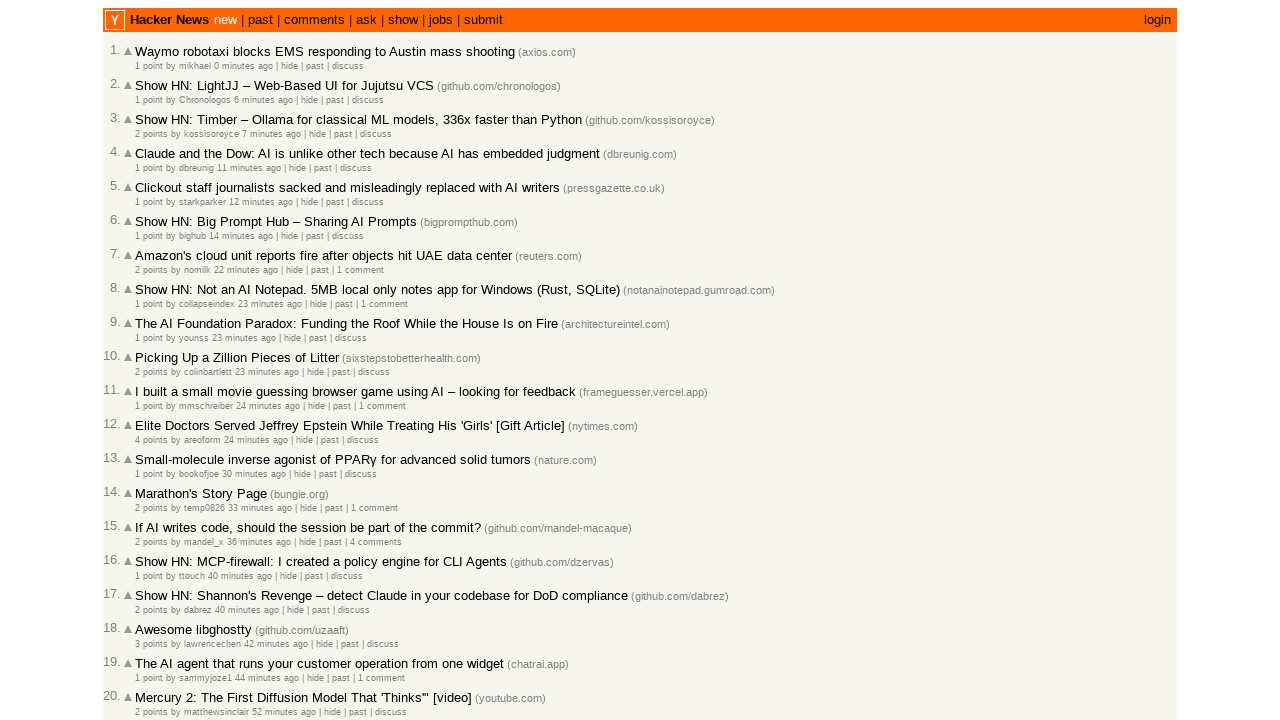

Waited for article elements to load on newest page
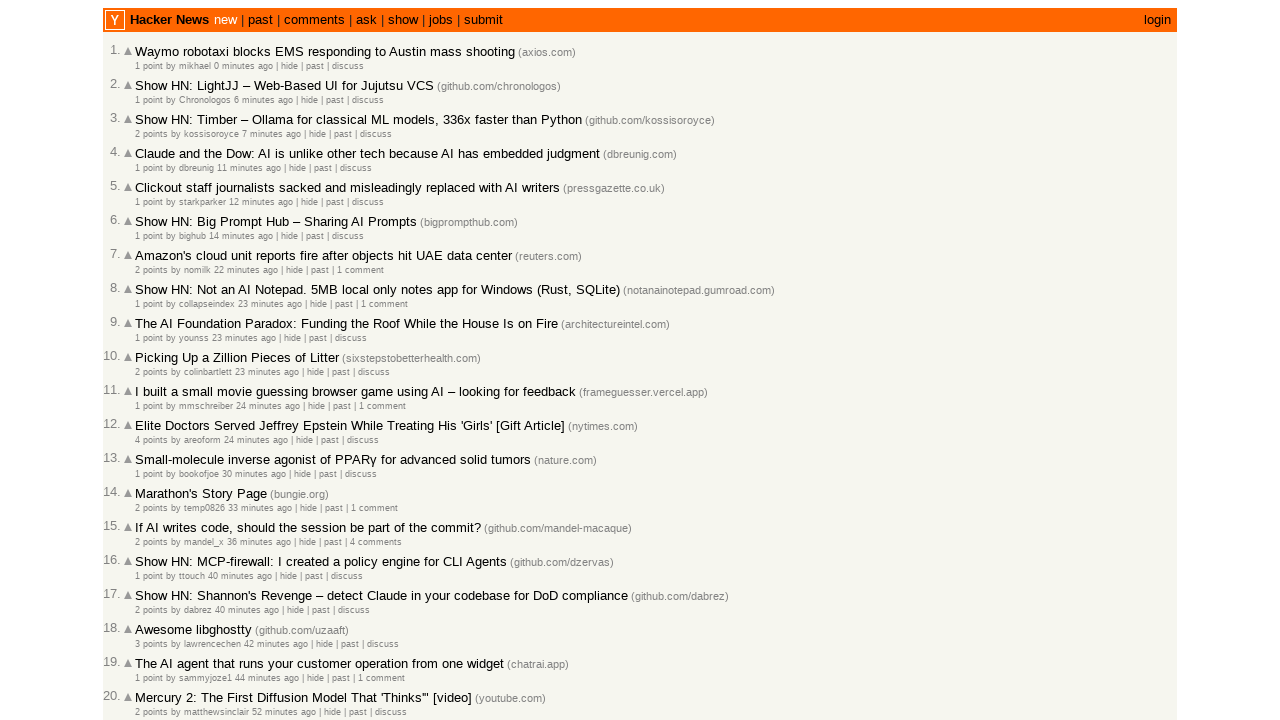

Verified article title links are present
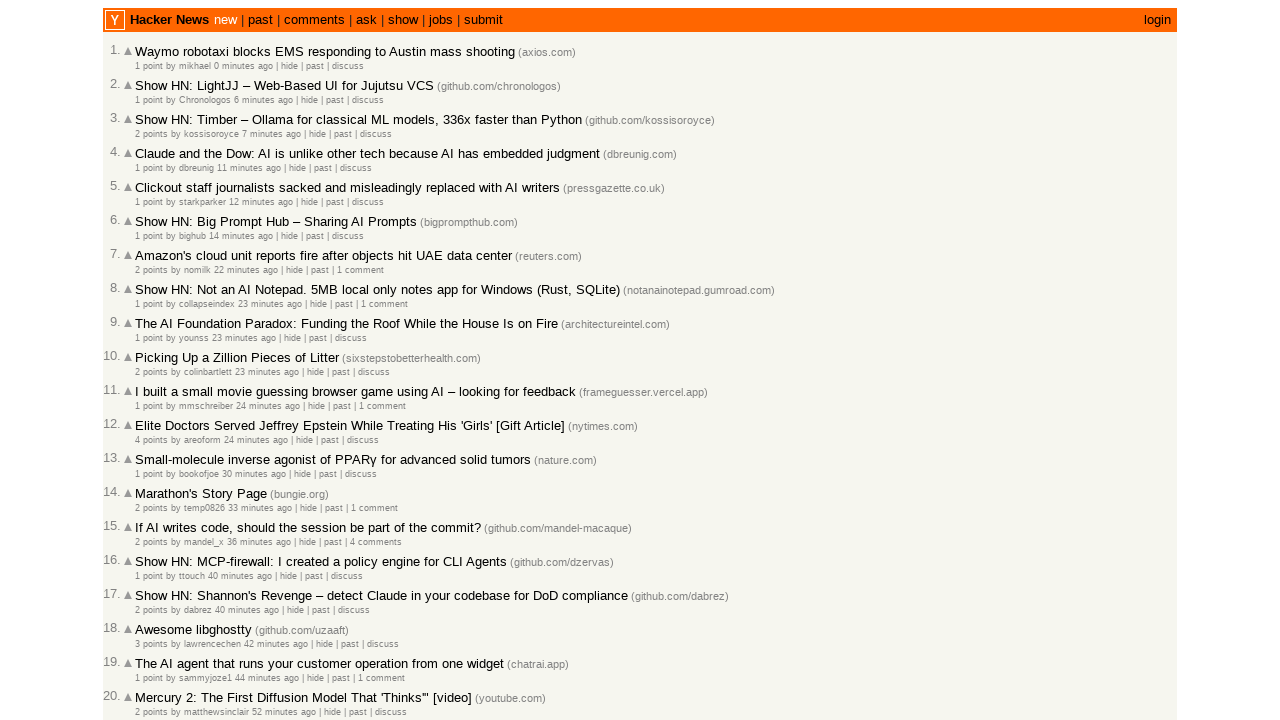

Clicked 'More' button to load additional articles (first click) at (149, 616) on a.morelink
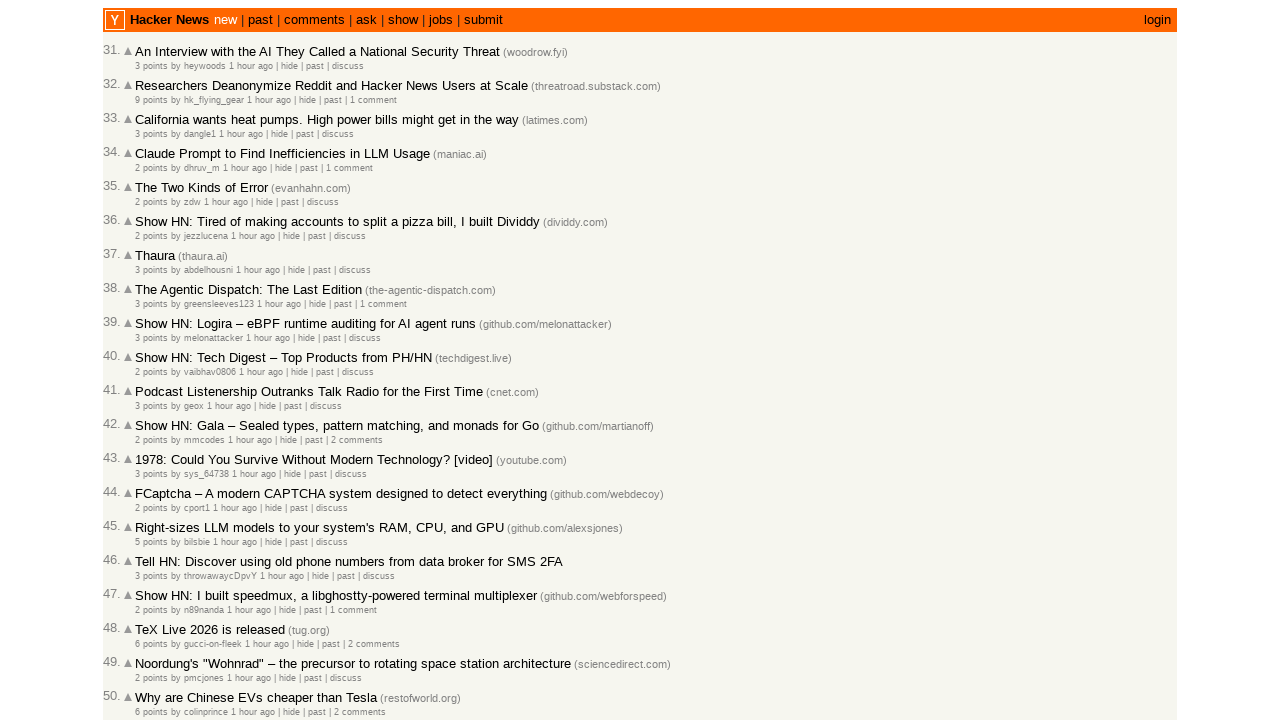

Waited for additional articles to load after first 'More' click
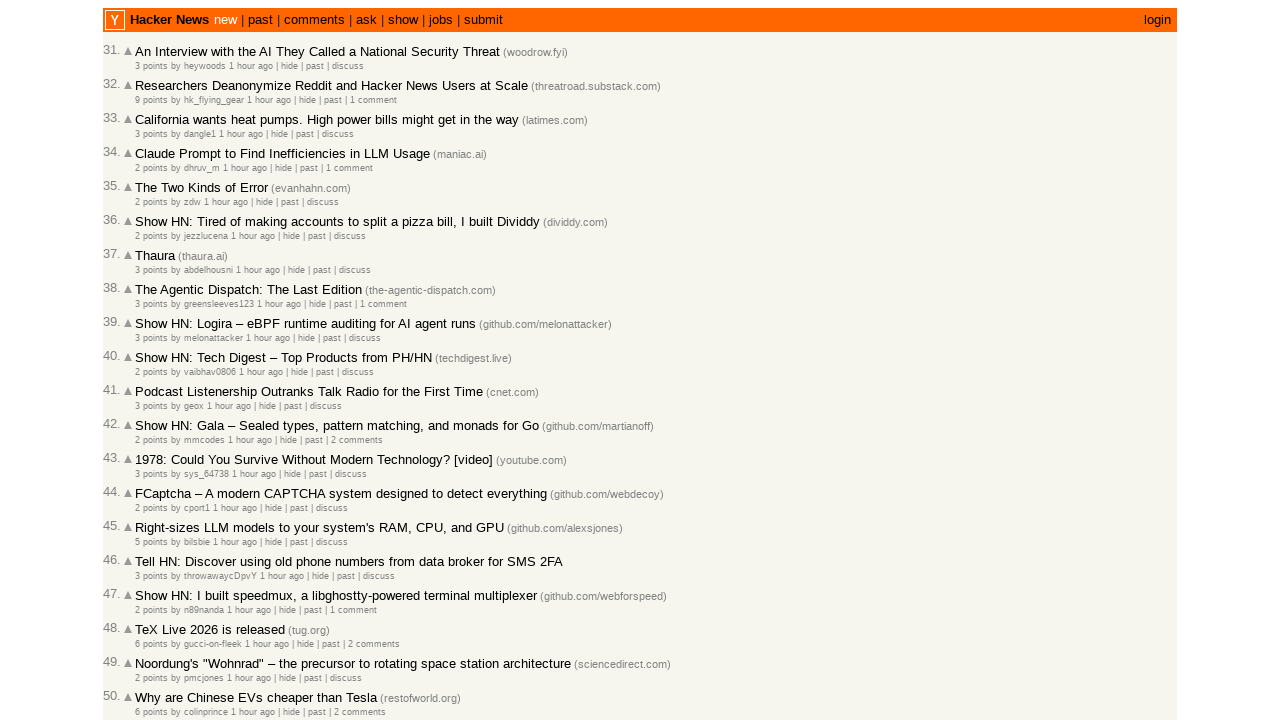

Clicked 'More' button to load additional articles (second click) at (149, 616) on a.morelink
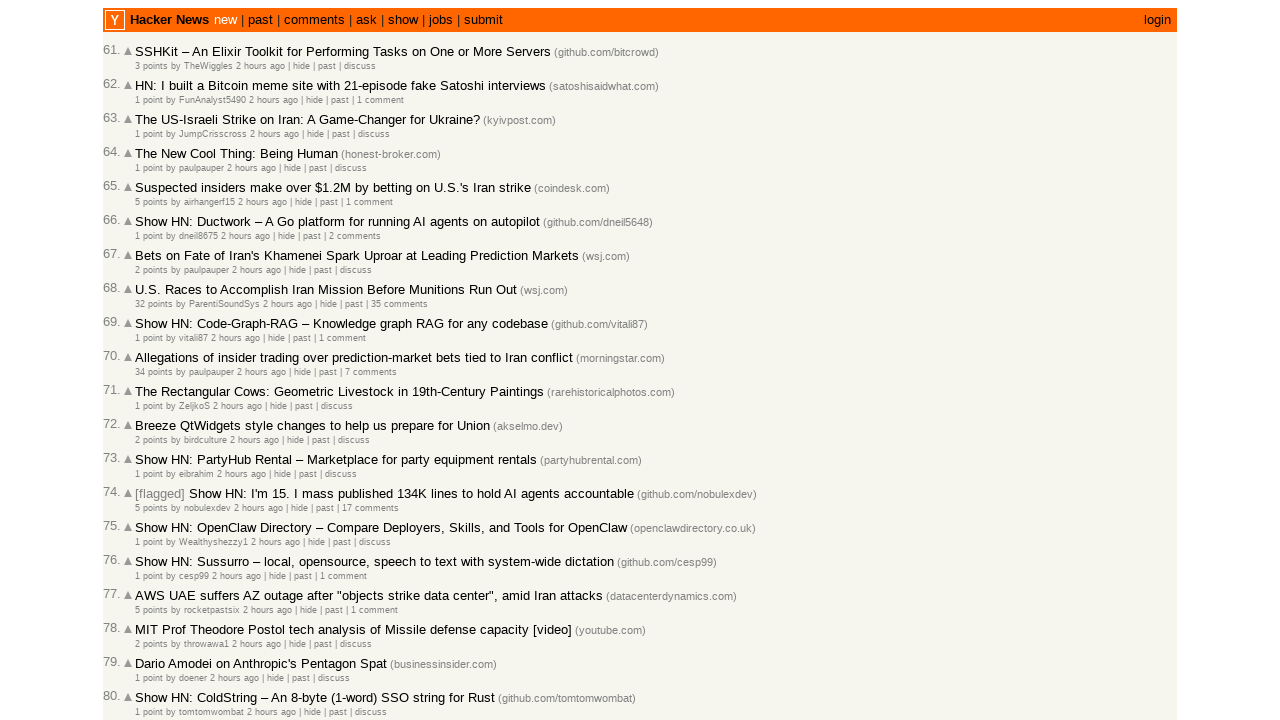

Waited for additional articles to load after second 'More' click
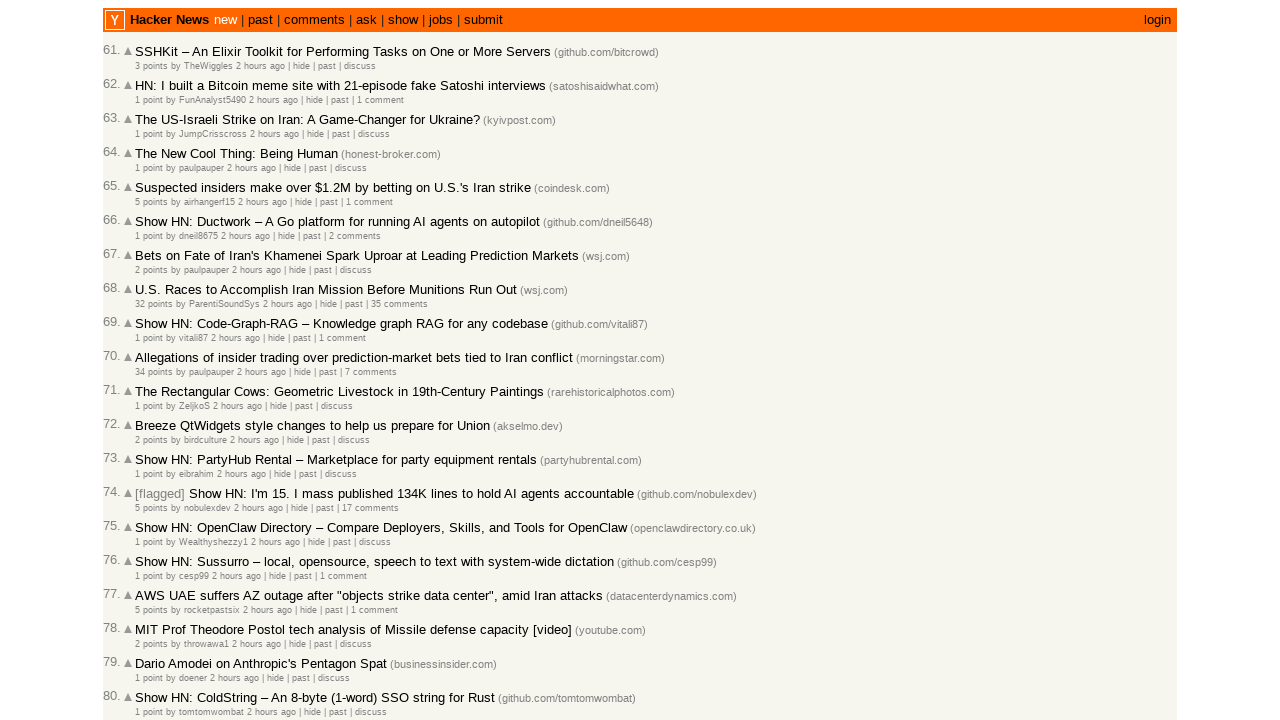

Clicked 'More' button to load additional articles (third click) at (149, 616) on a.morelink
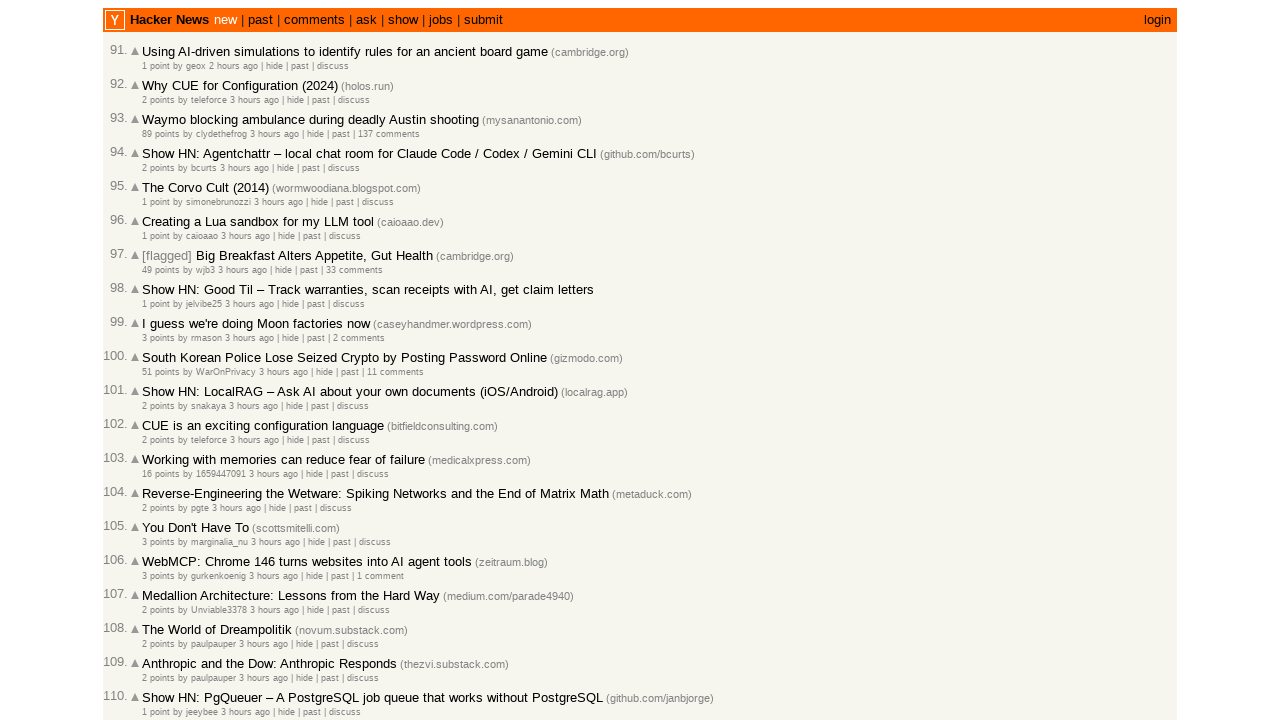

Waited for additional articles to load after third 'More' click
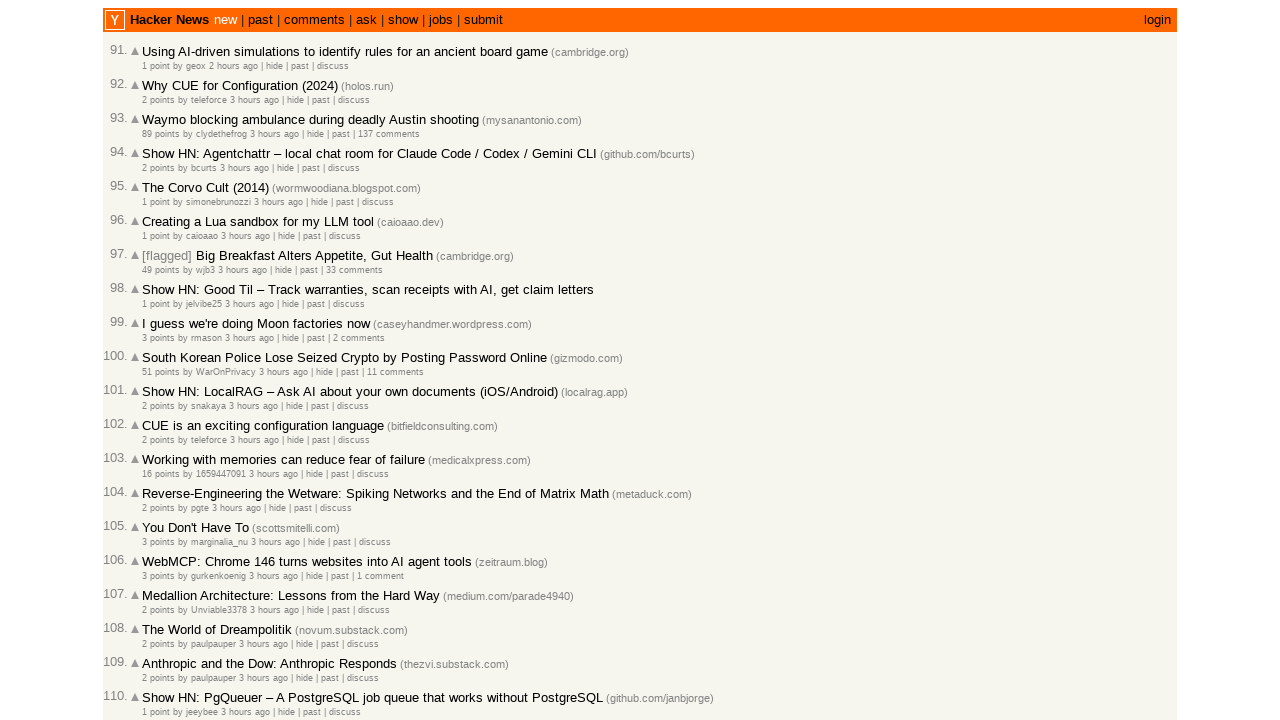

Verified 'More' link is still available for pagination
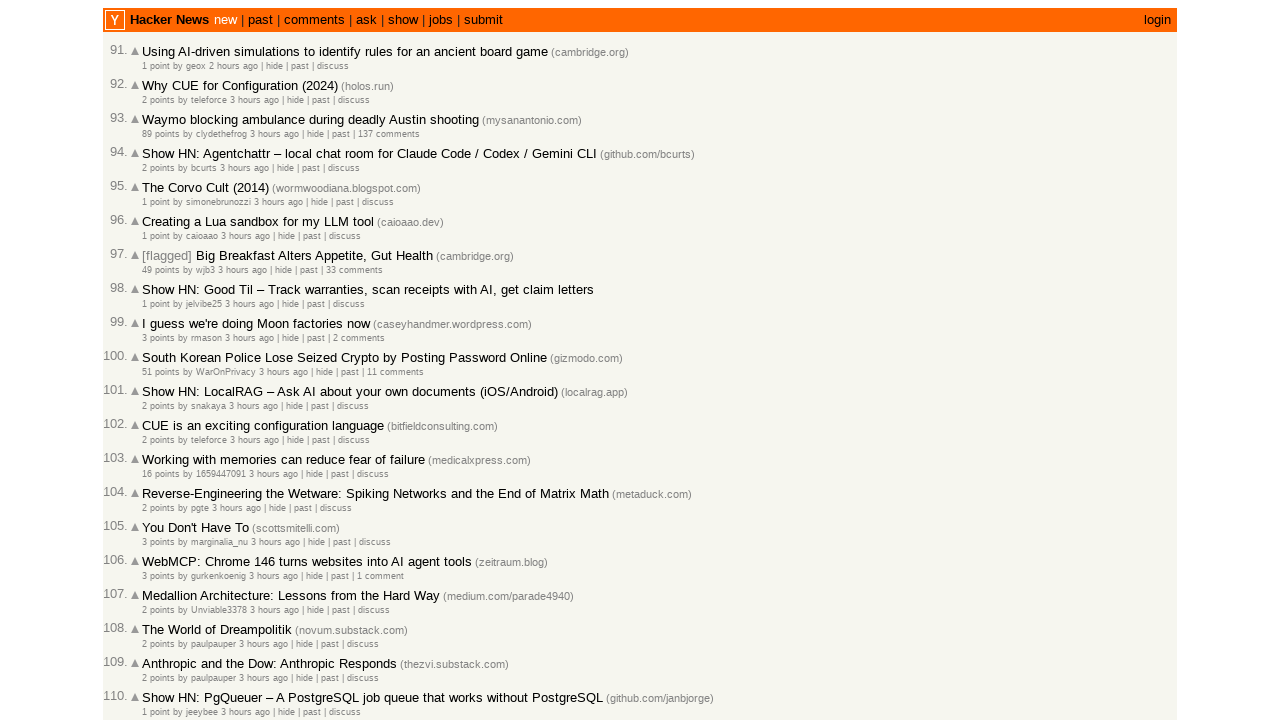

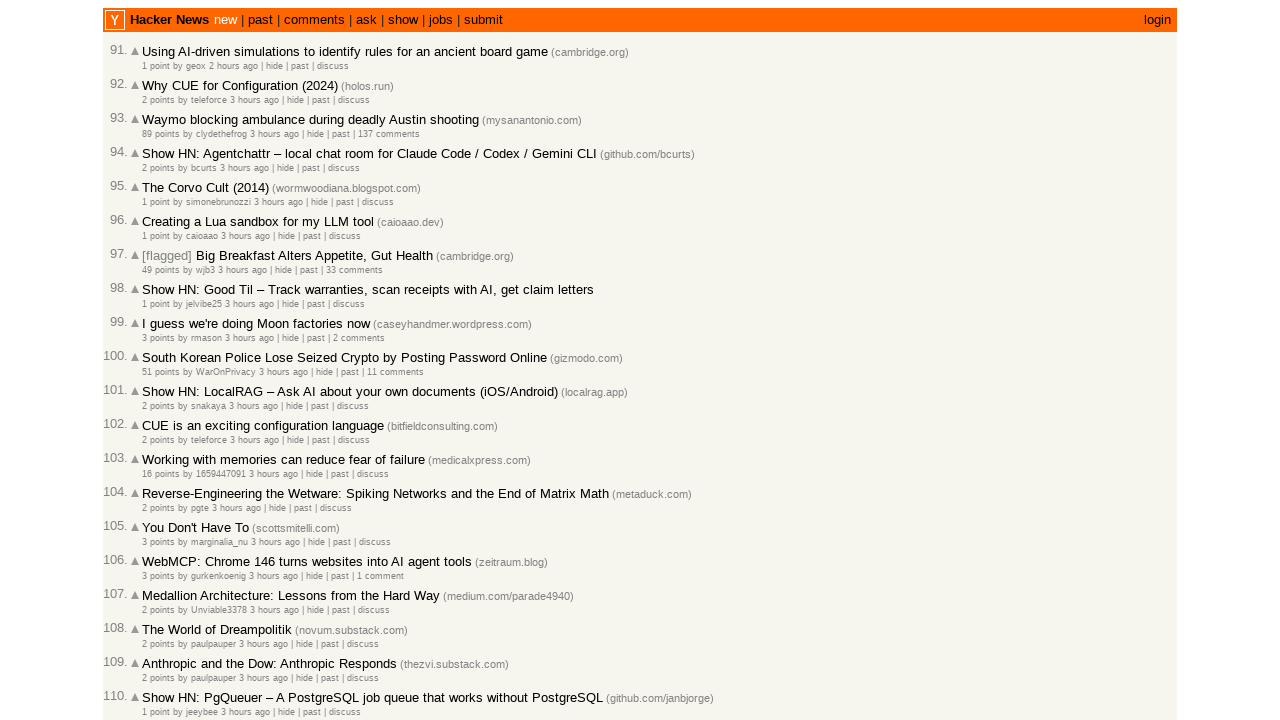